Tests table sorting functionality by clicking the header to sort, verifying the sort order, and searching for a specific item's price across paginated results

Starting URL: https://rahulshettyacademy.com/seleniumPractise/#/offers

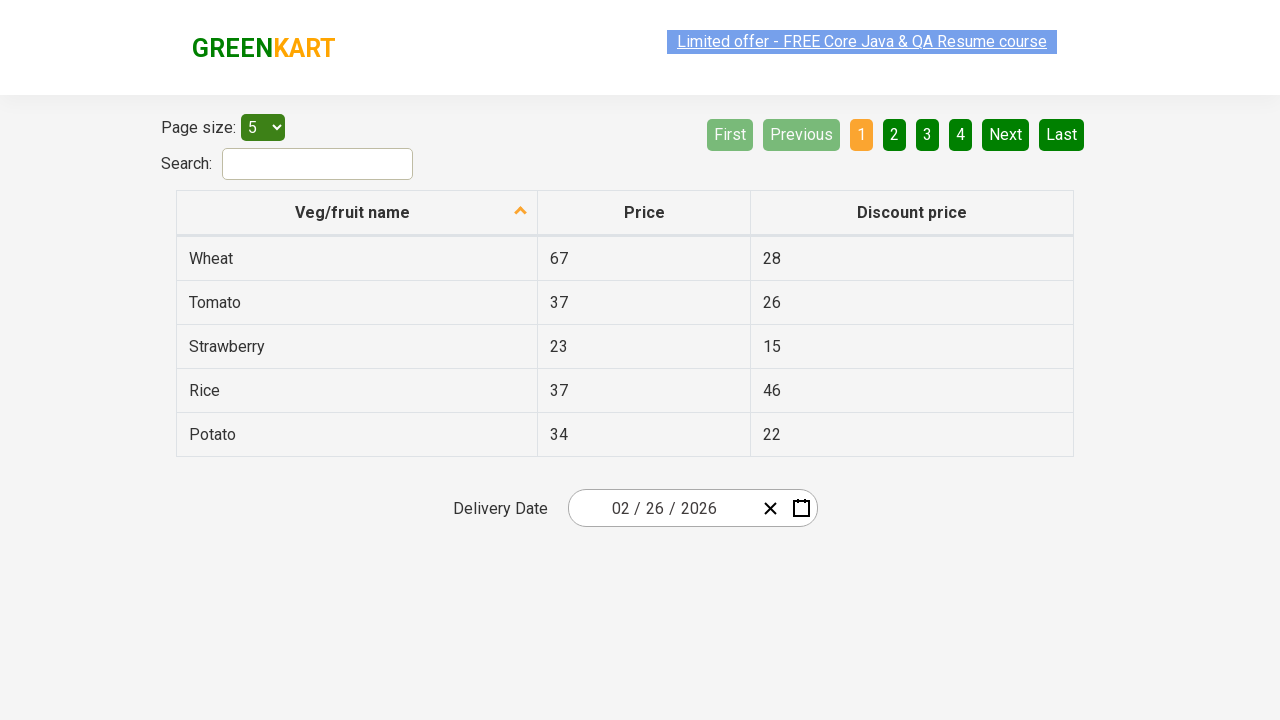

Clicked first column header to sort at (357, 213) on xpath=//tr/th[1]
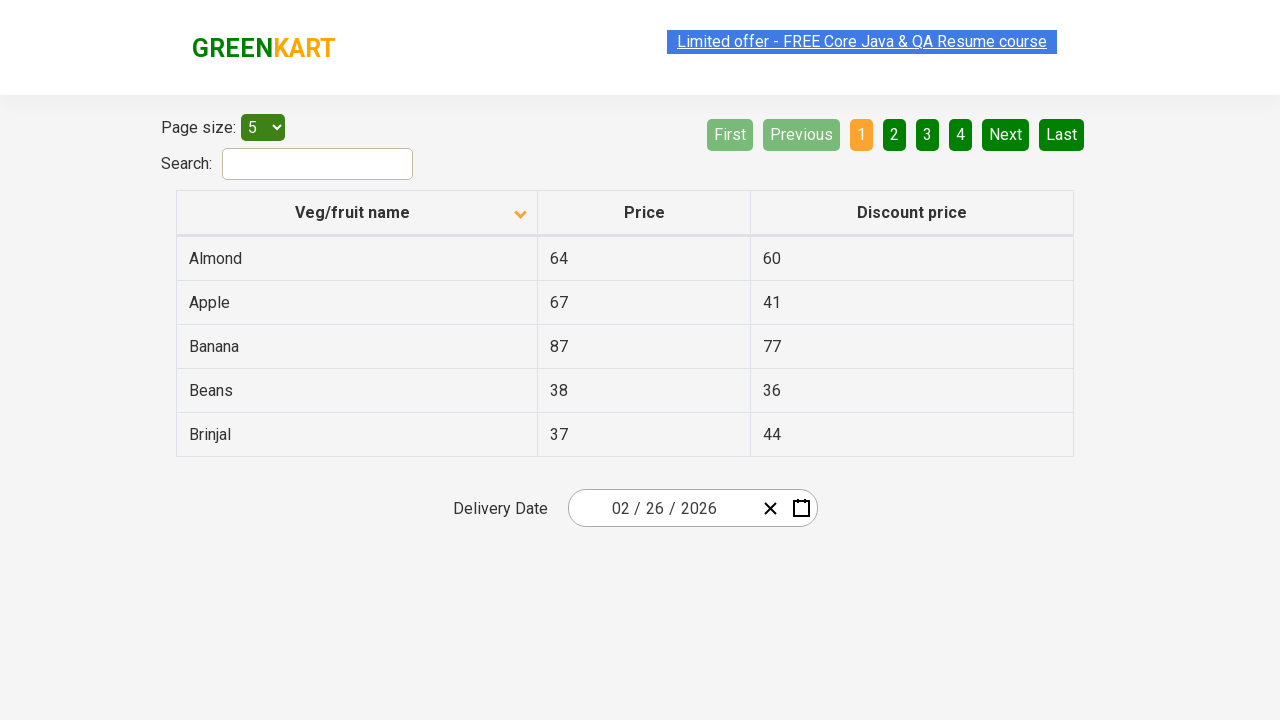

Retrieved all items from first column
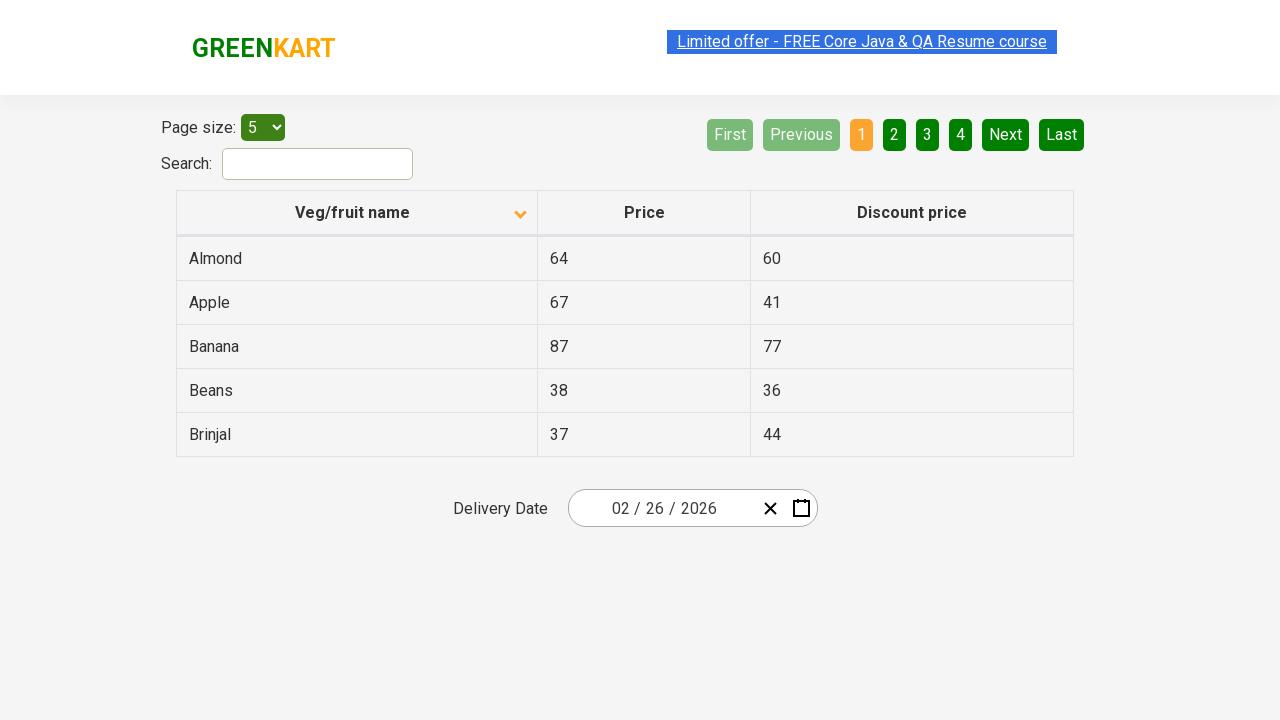

Extracted text content from column items
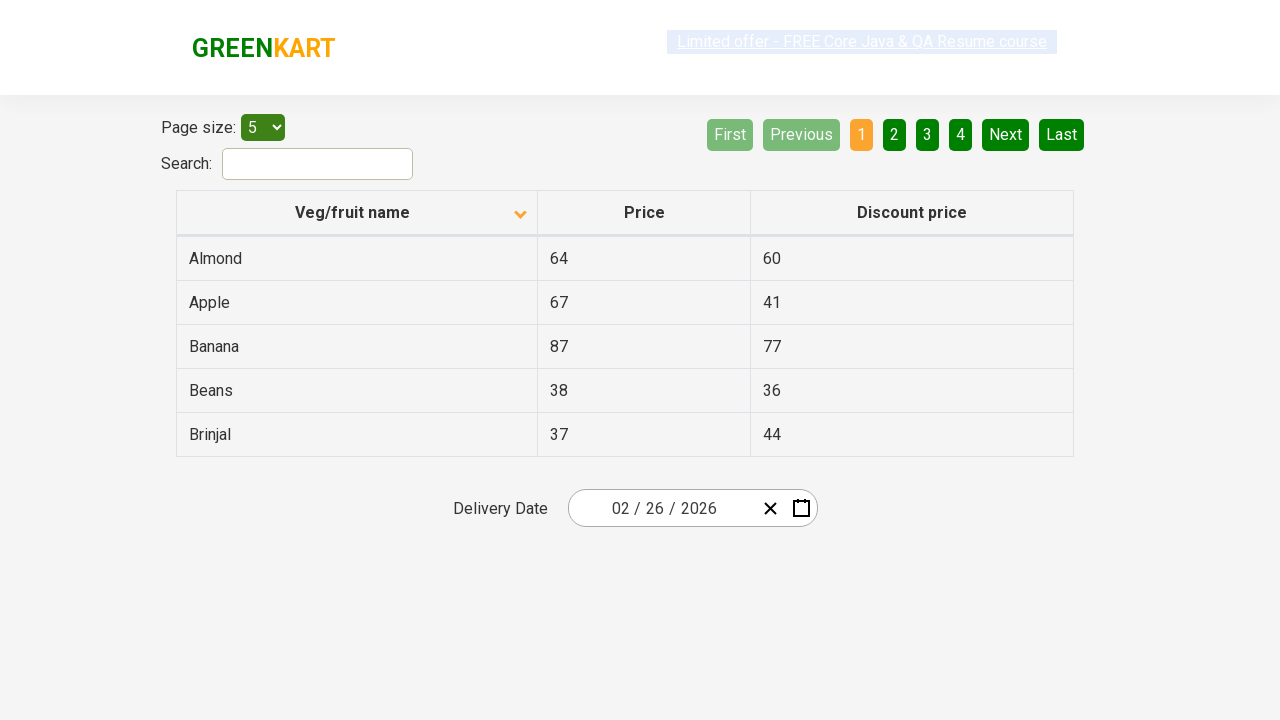

Created sorted reference list
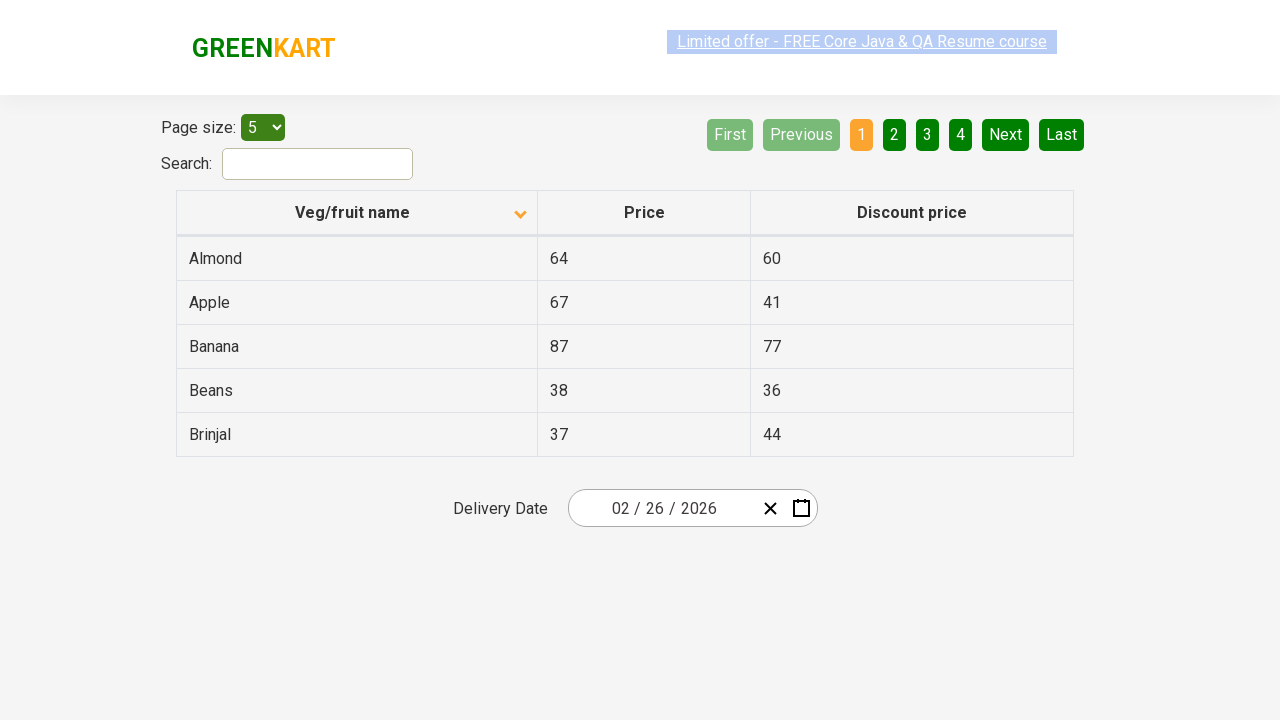

Verified table is sorted correctly
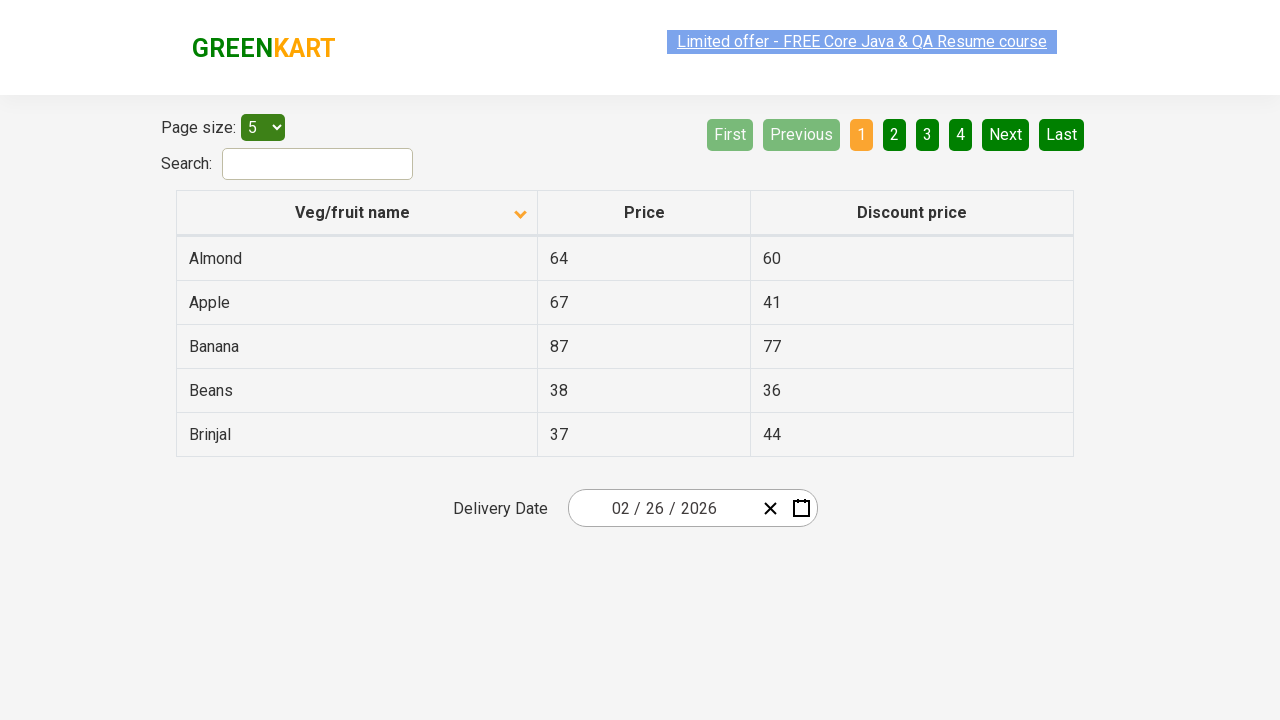

Checked current page for Tomato item
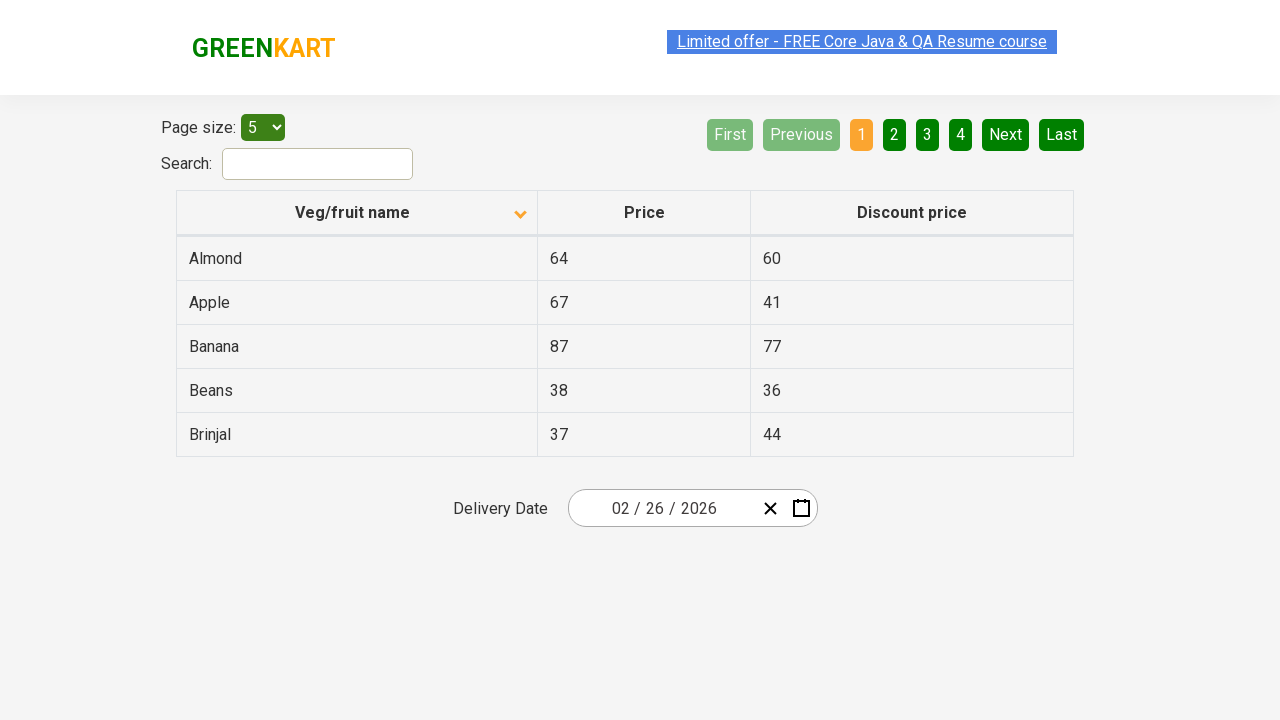

Checked for Next button visibility
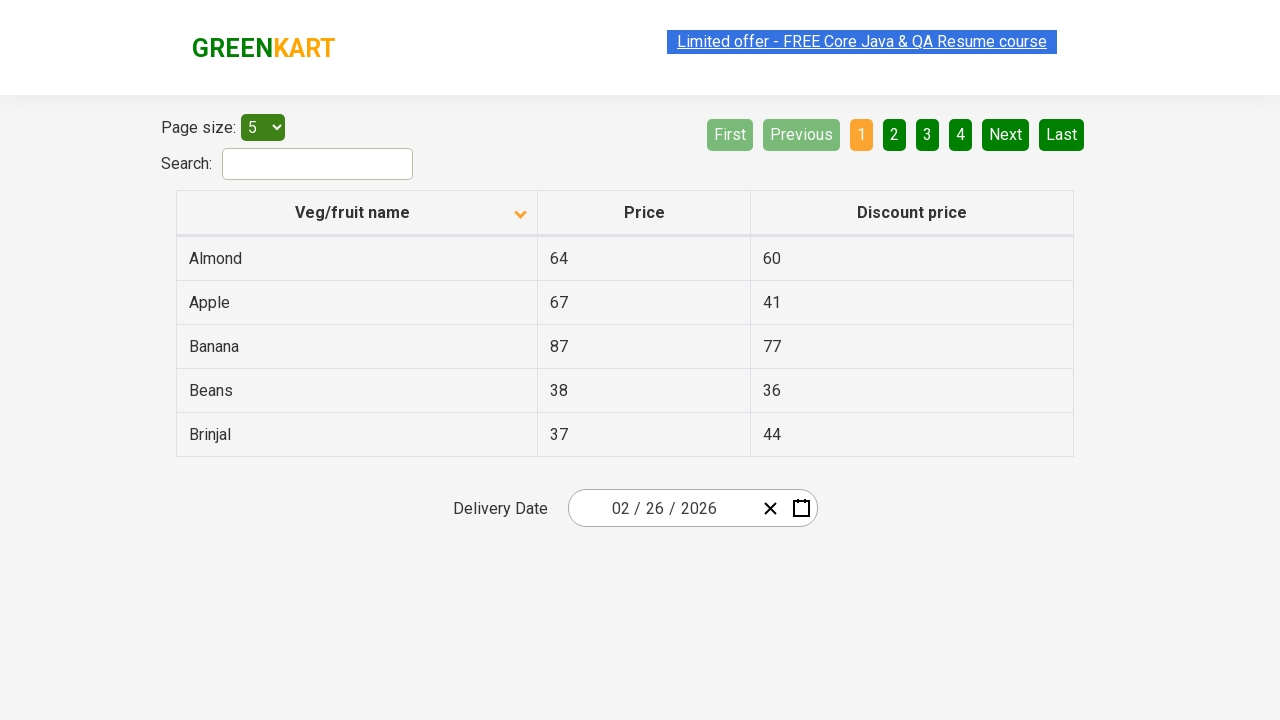

Clicked Next button to go to next page at (1006, 134) on [aria-label='Next']
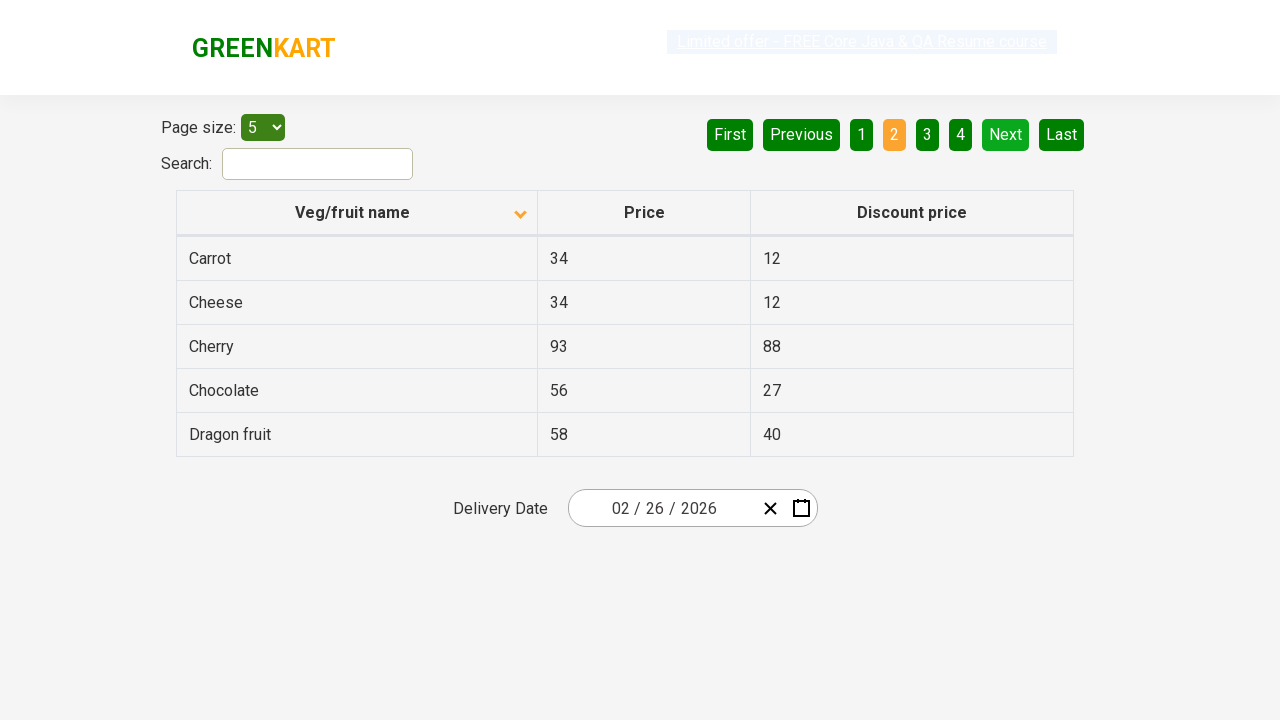

Waited for page to update after pagination
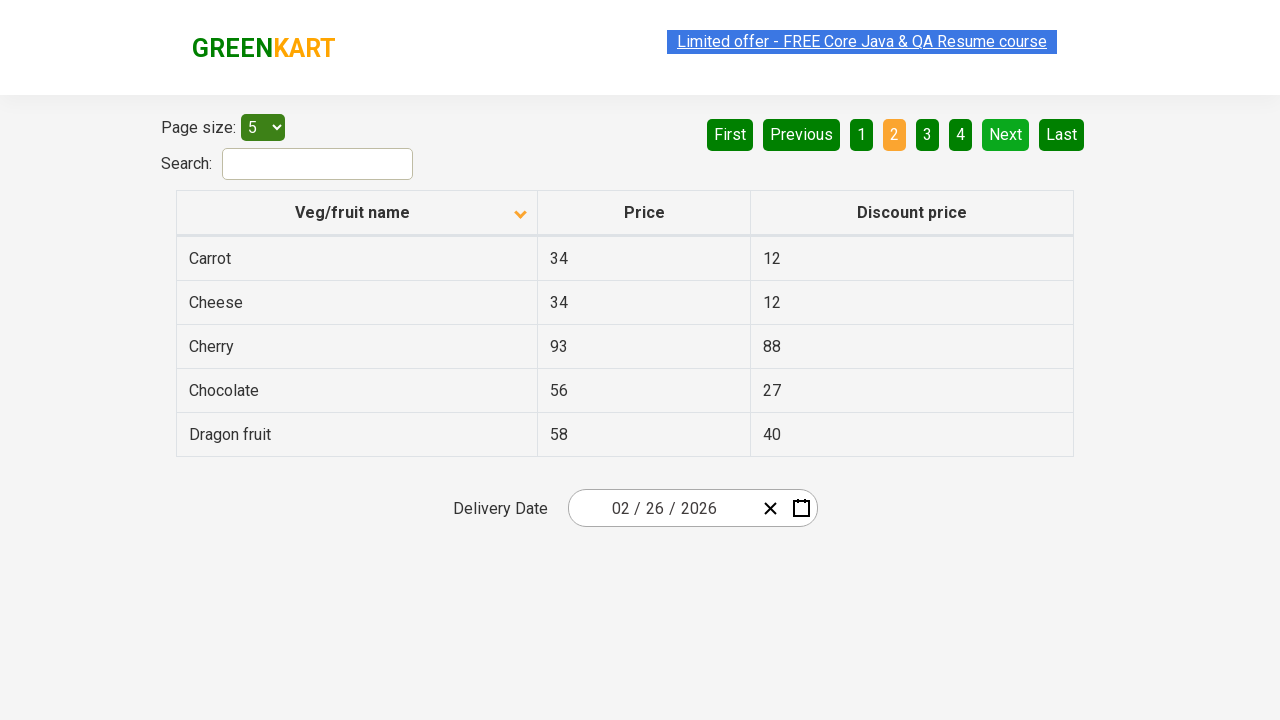

Checked current page for Tomato item
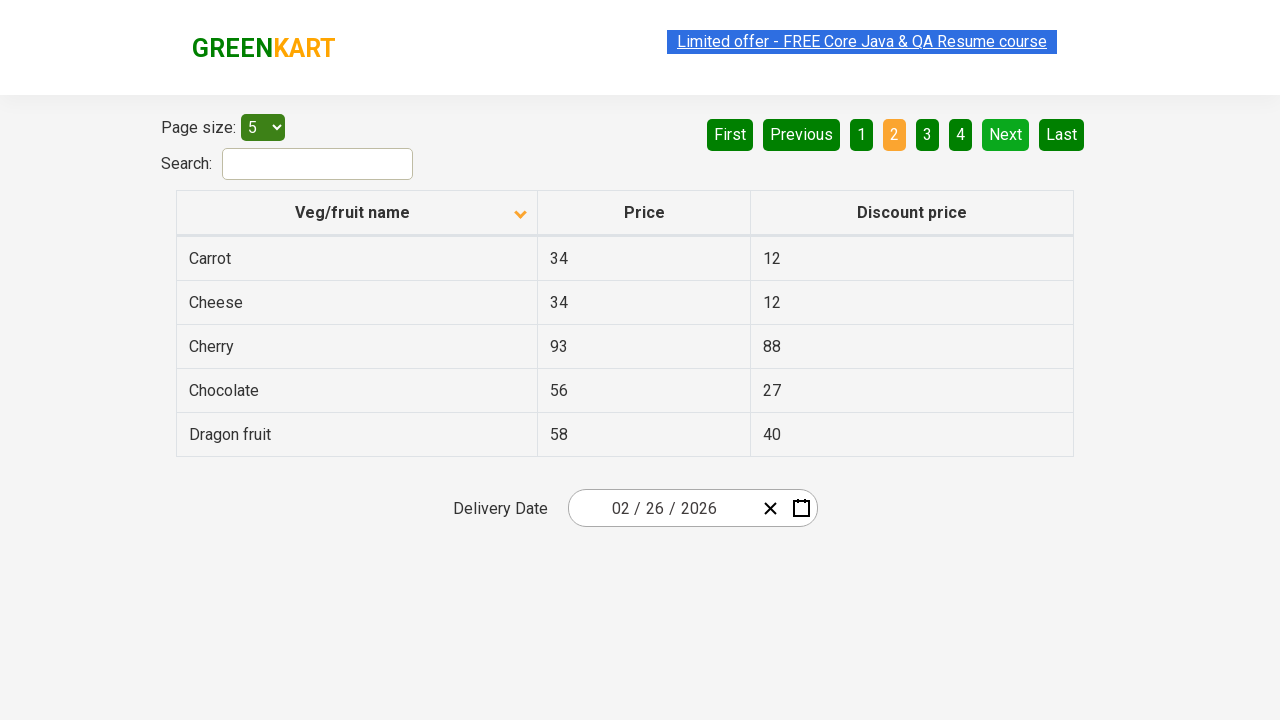

Checked for Next button visibility
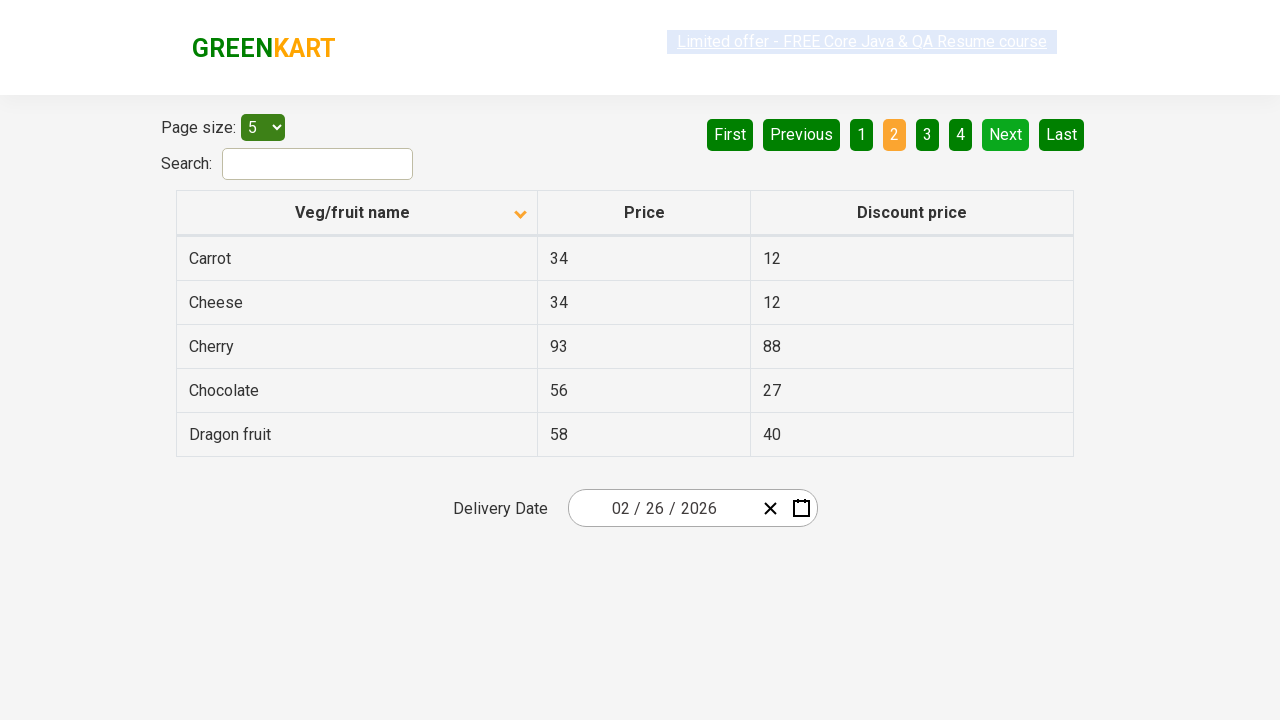

Clicked Next button to go to next page at (1006, 134) on [aria-label='Next']
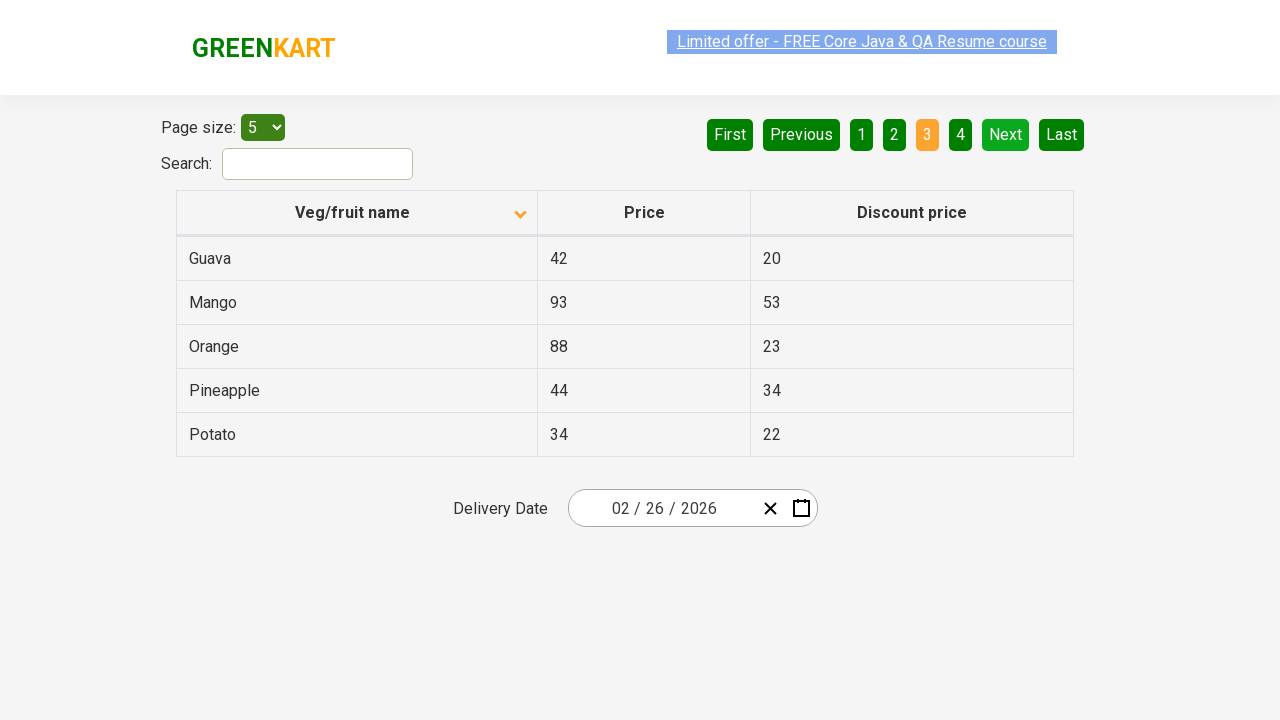

Waited for page to update after pagination
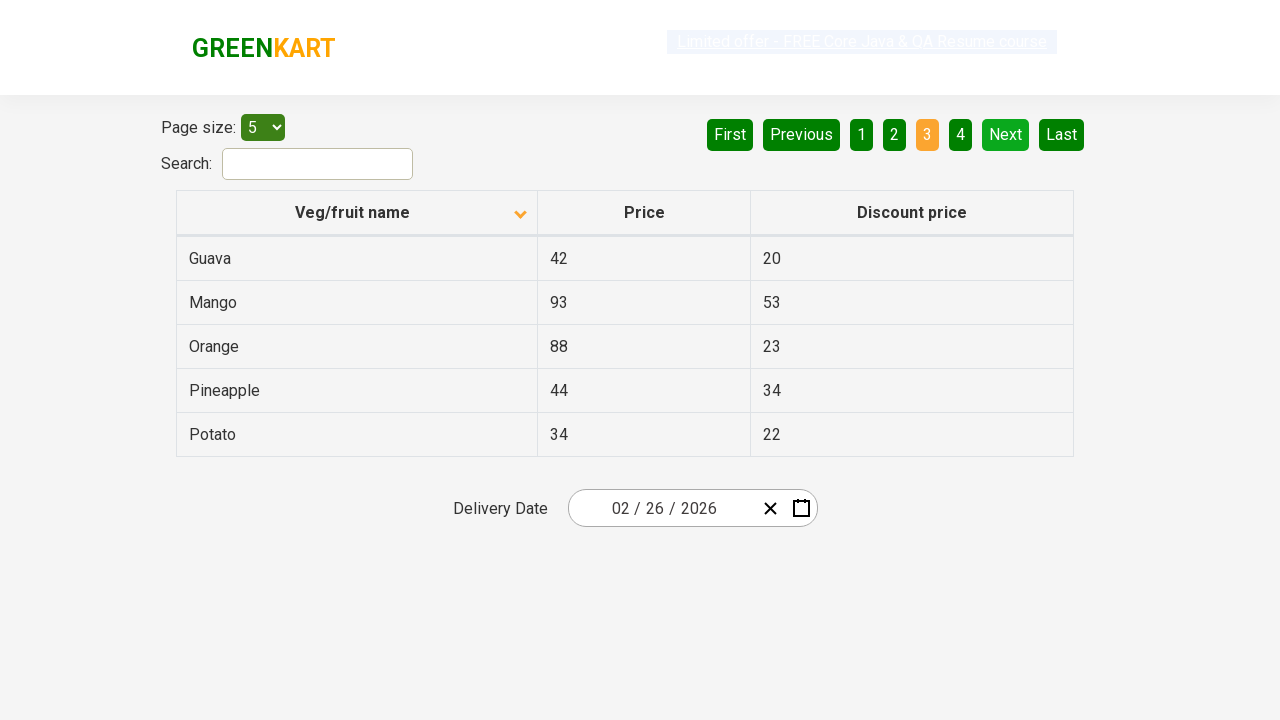

Checked current page for Tomato item
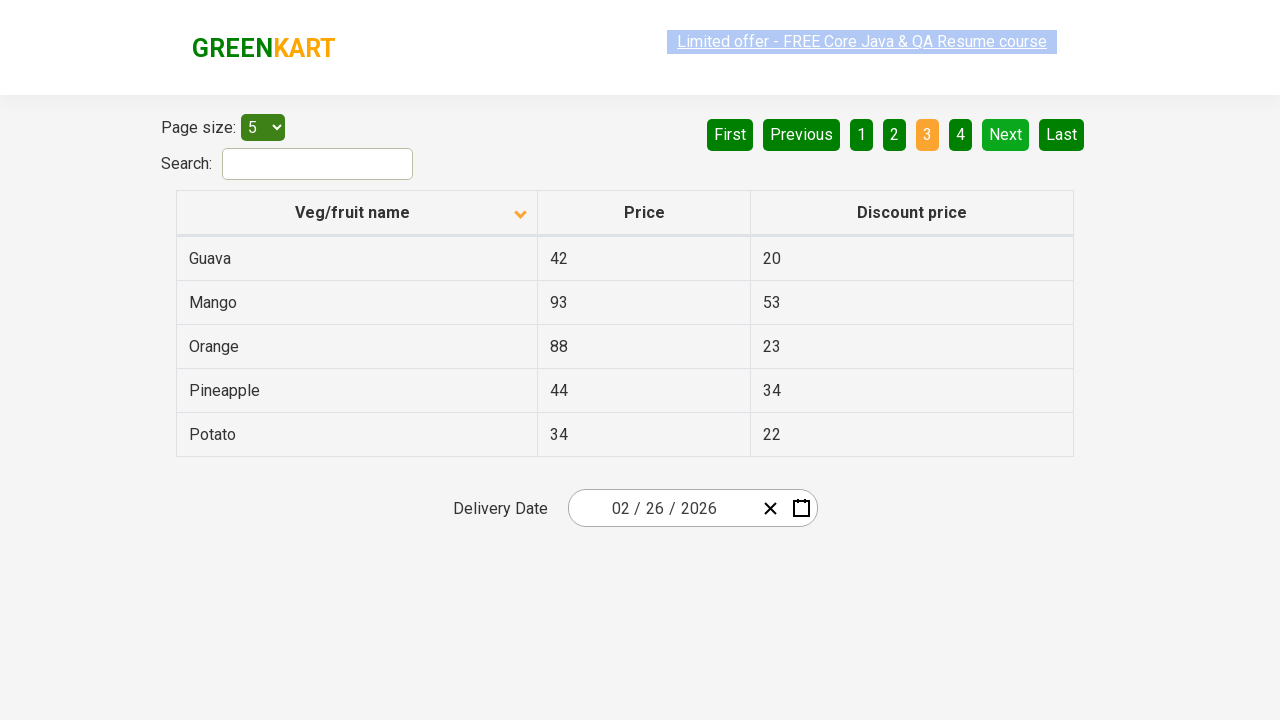

Checked for Next button visibility
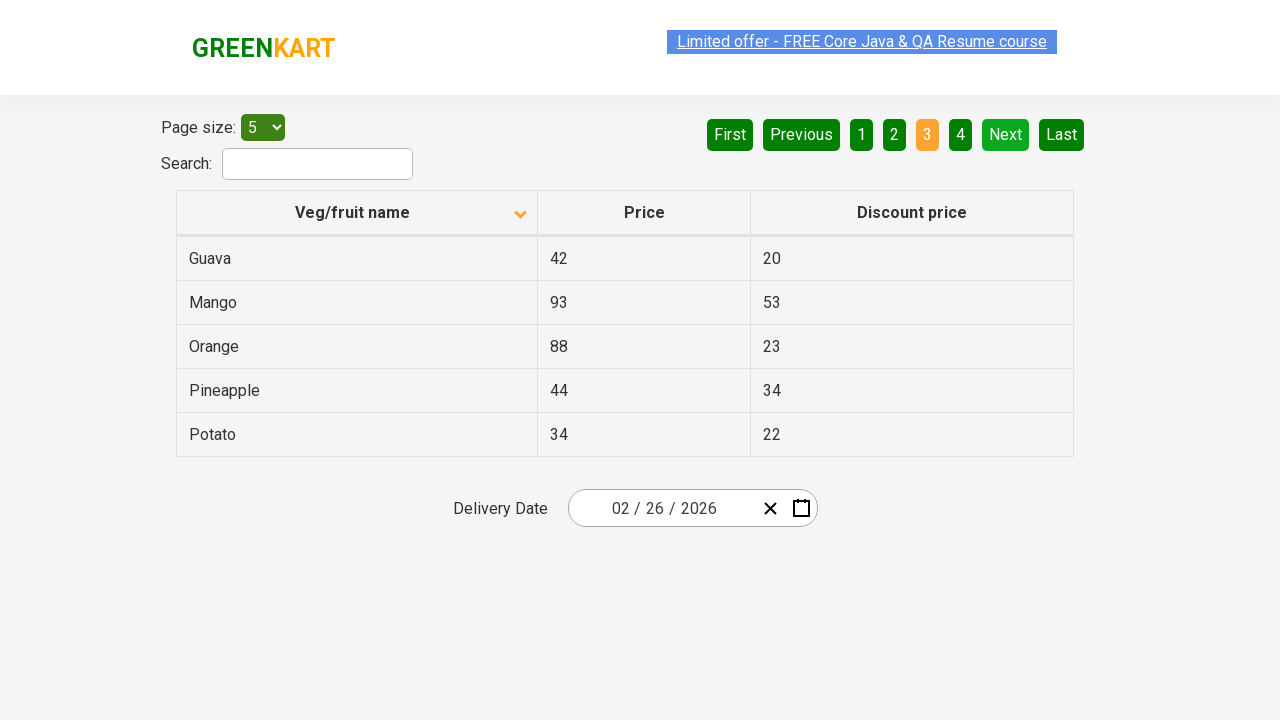

Clicked Next button to go to next page at (1006, 134) on [aria-label='Next']
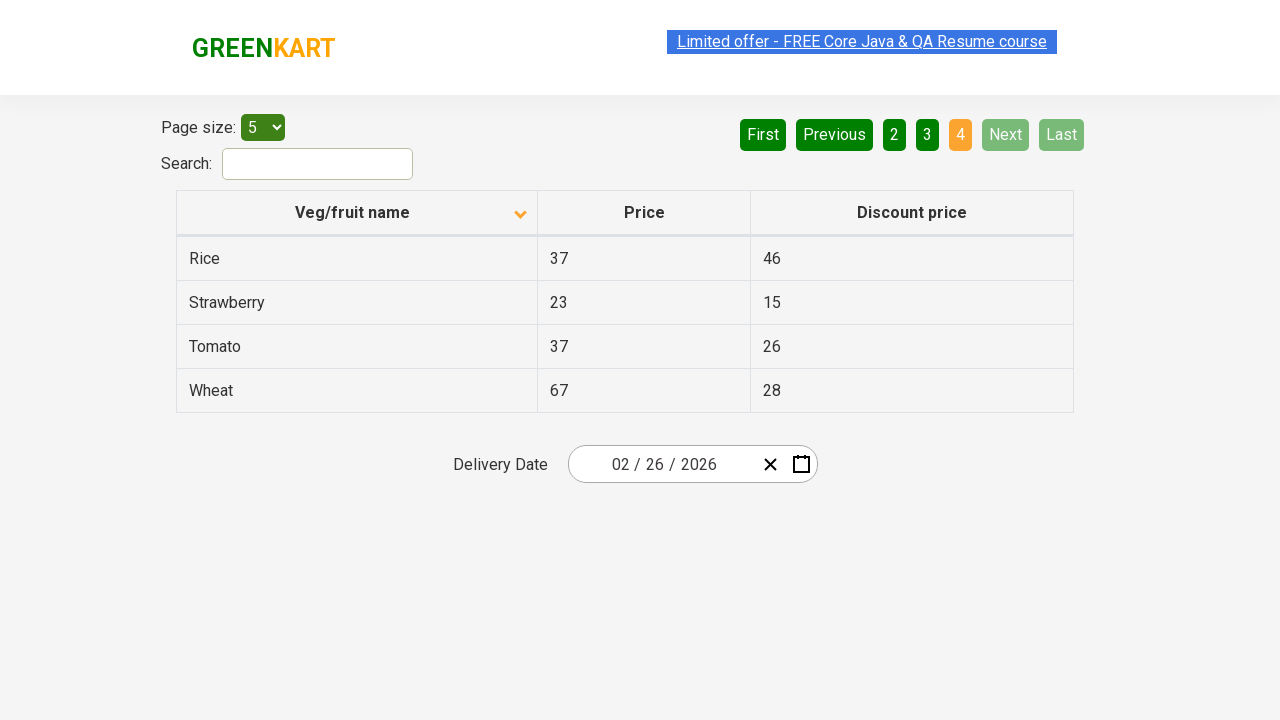

Waited for page to update after pagination
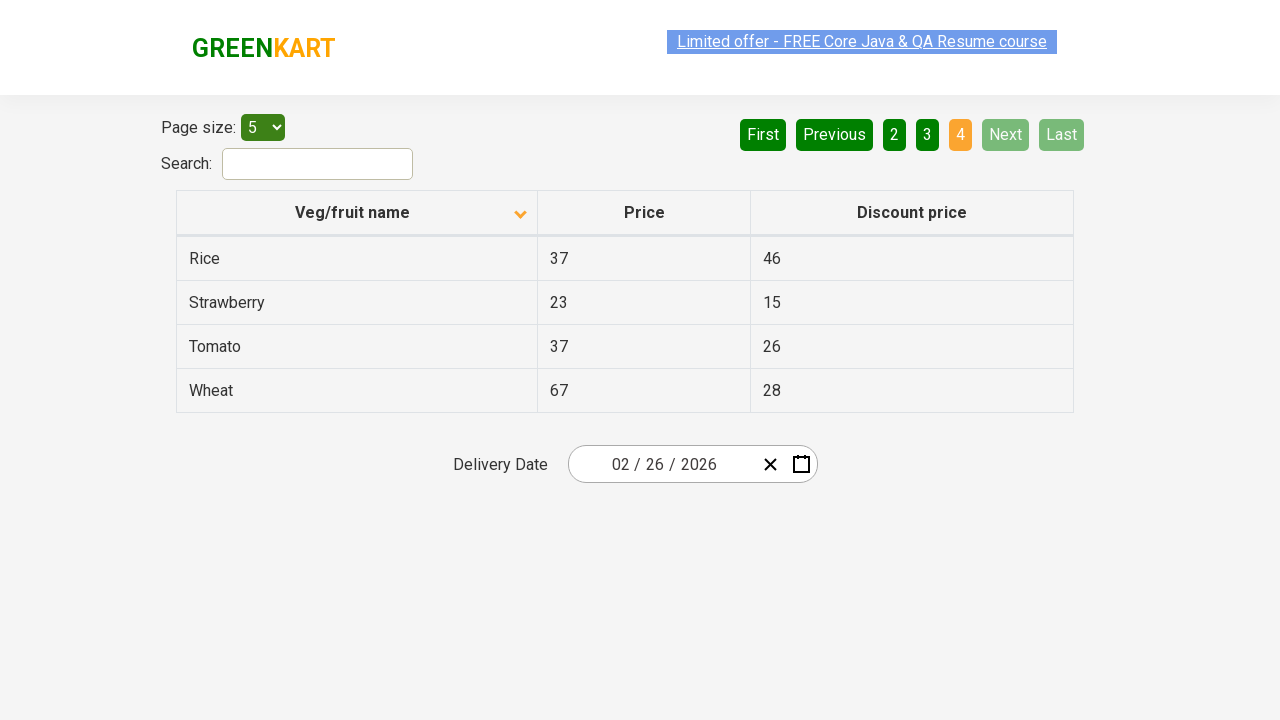

Checked current page for Tomato item
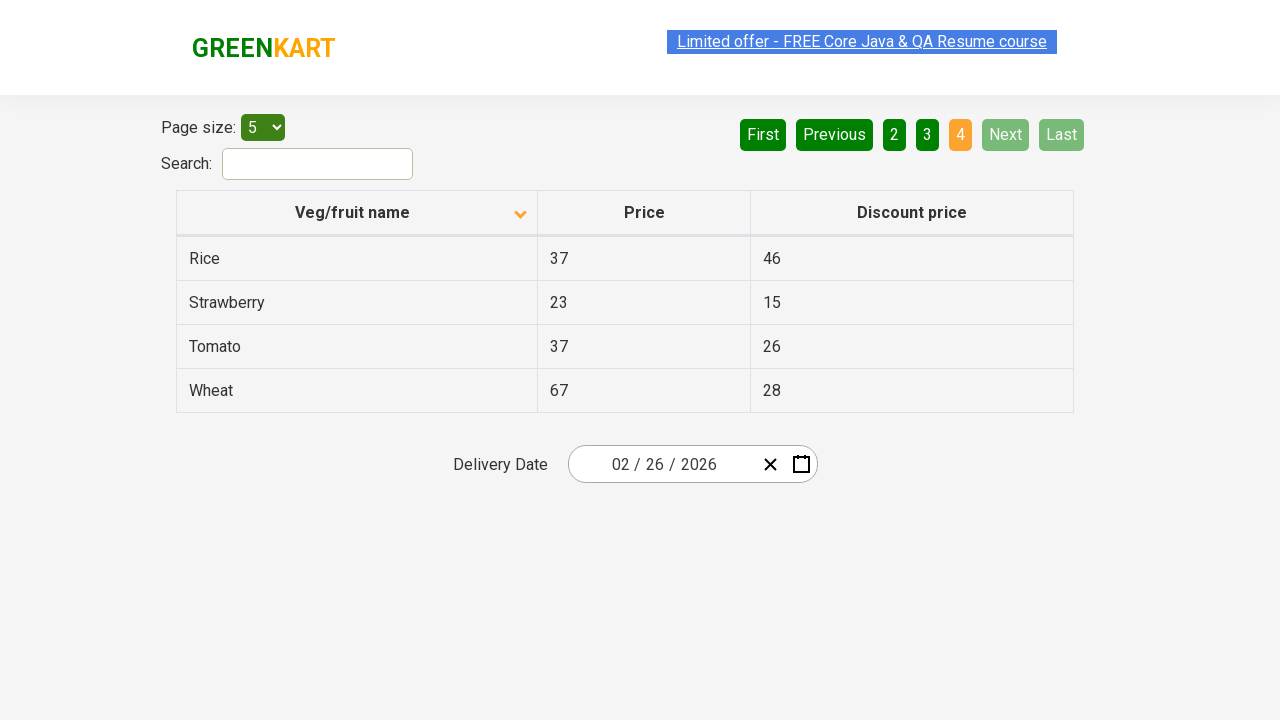

Found Tomato with price: 37
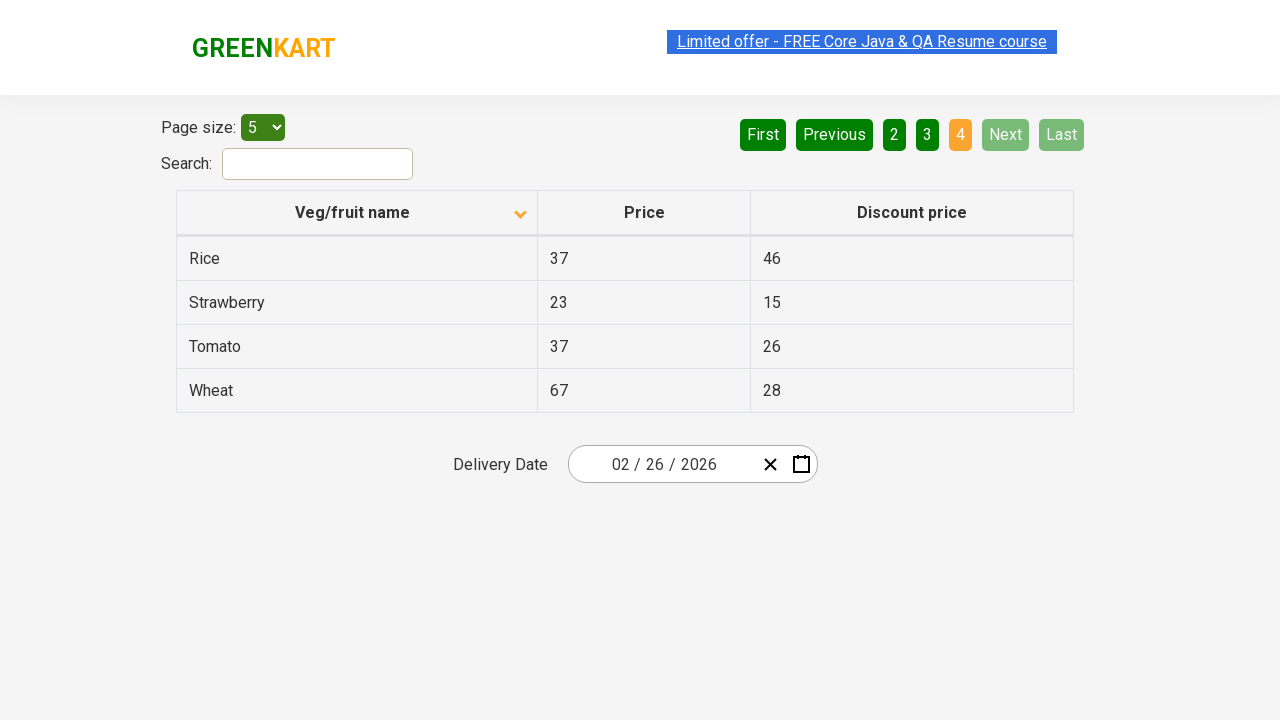

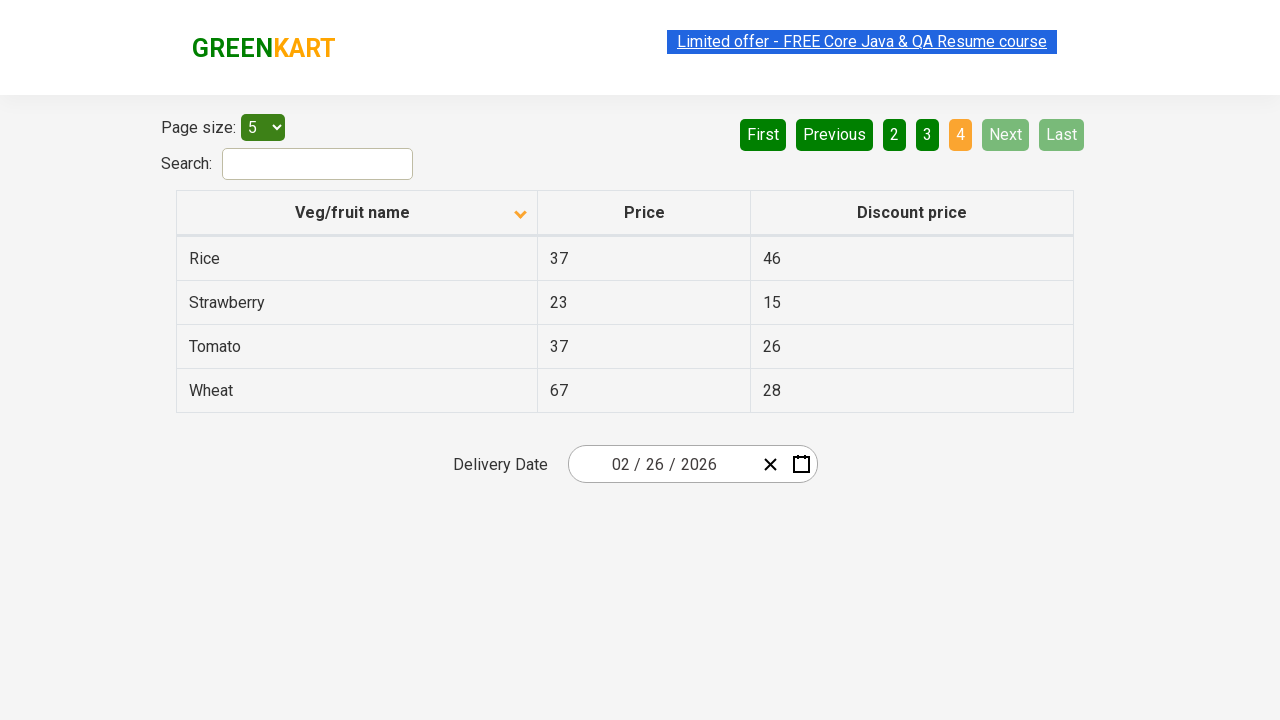